Tests a registration form by filling in first name, last name, and email fields, then submitting the form and verifying the success message

Starting URL: http://suninjuly.github.io/registration1.html

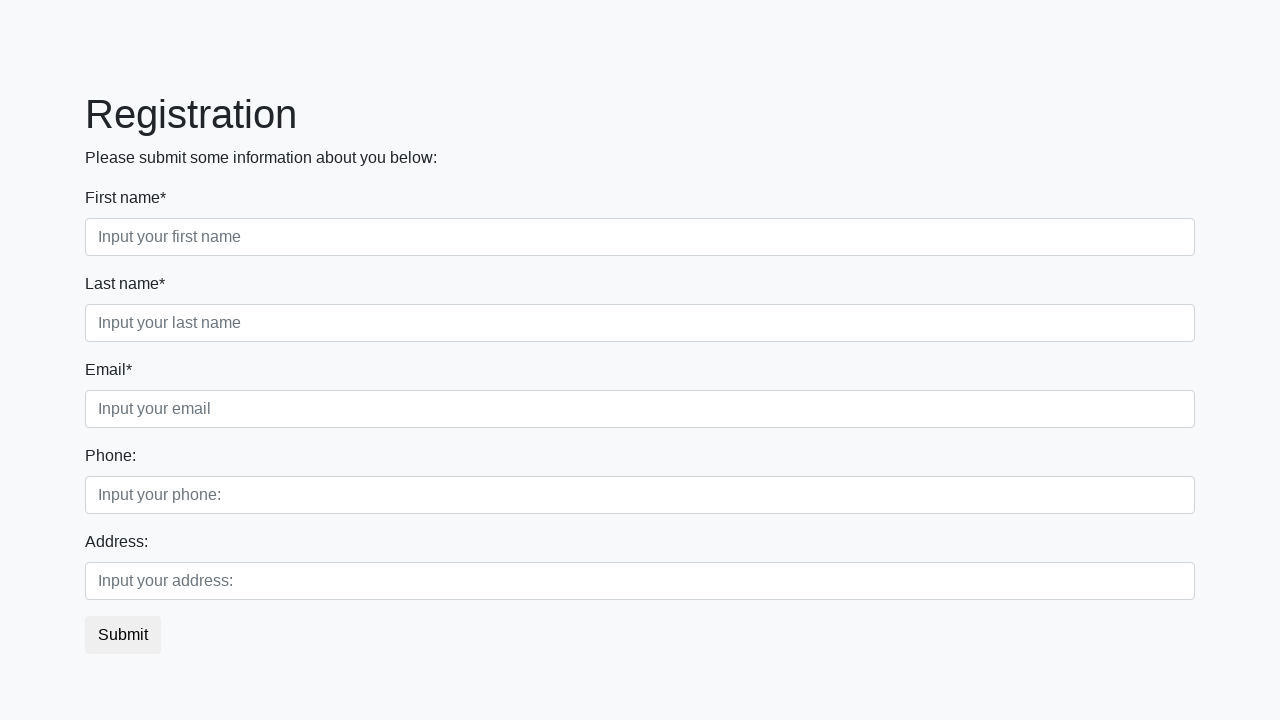

Filled first name field with 'First Name' on .first_block>.form-group>.form-control.first
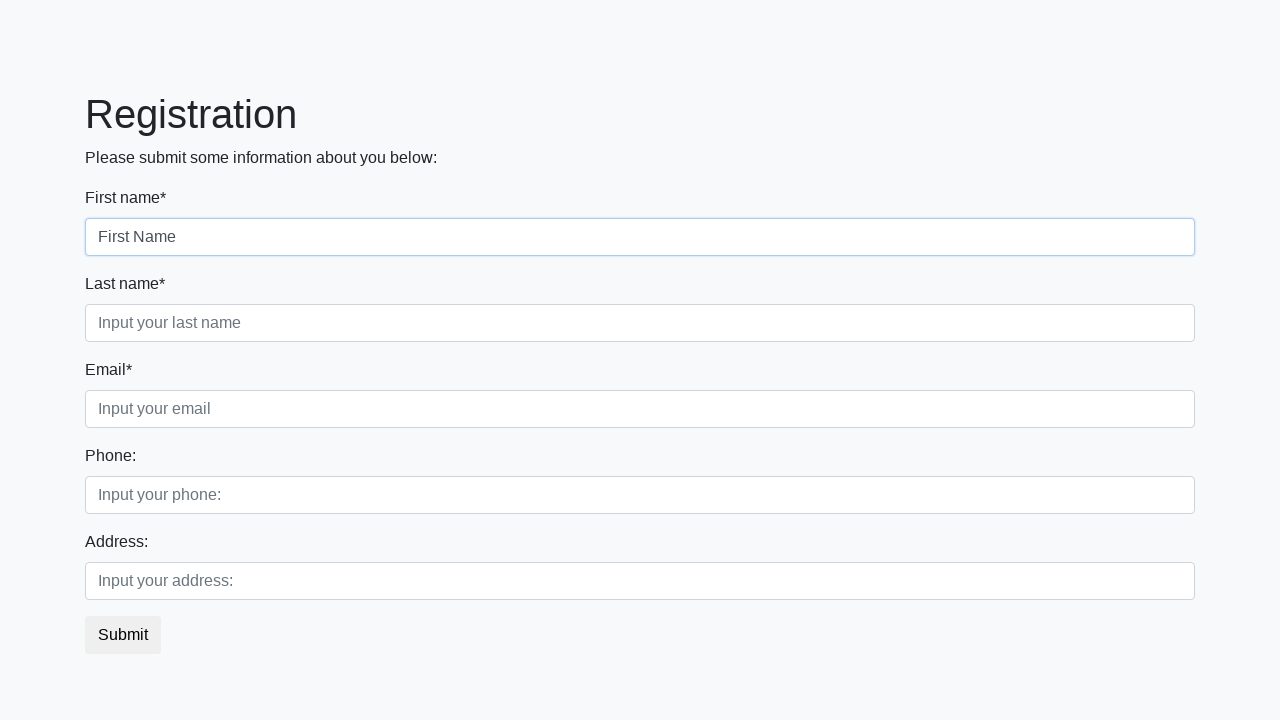

Filled last name field with 'Last Name' on .first_block>.form-group>.form-control.second
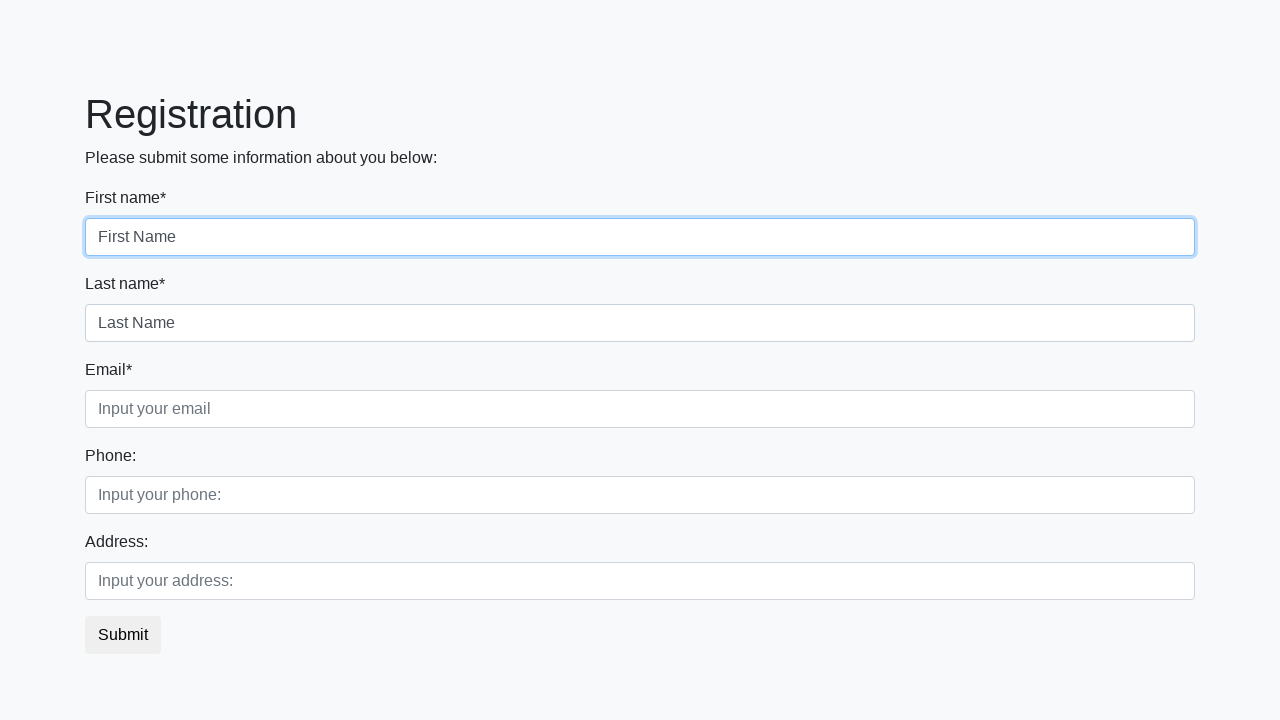

Filled email field with 'email@example.com' on .first_block>.form-group>.form-control.third
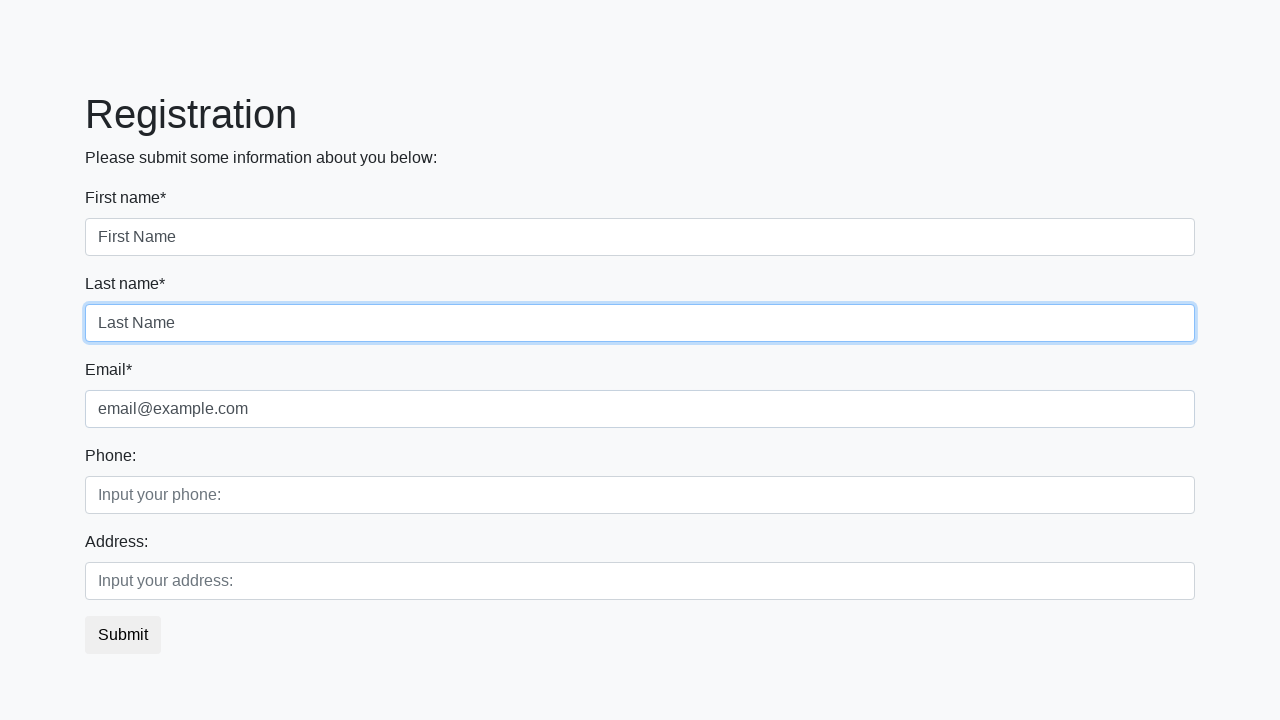

Clicked registration submit button at (123, 635) on button.btn
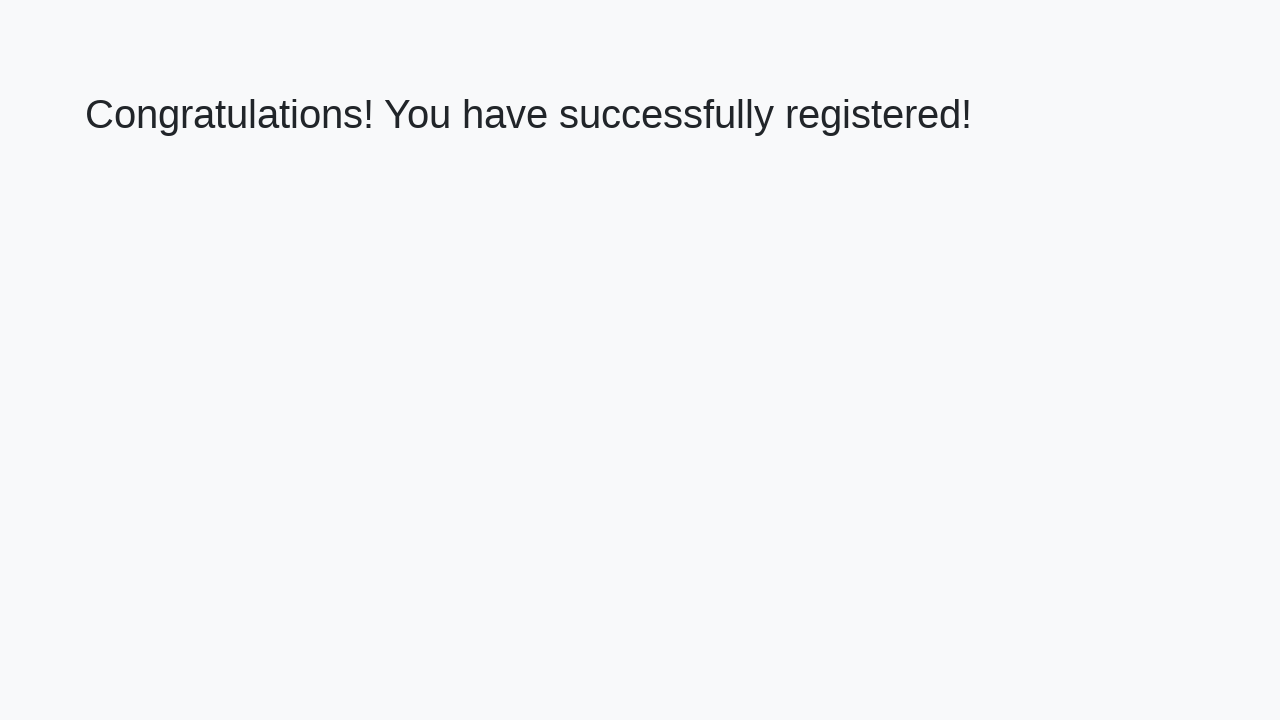

Success message appeared on page
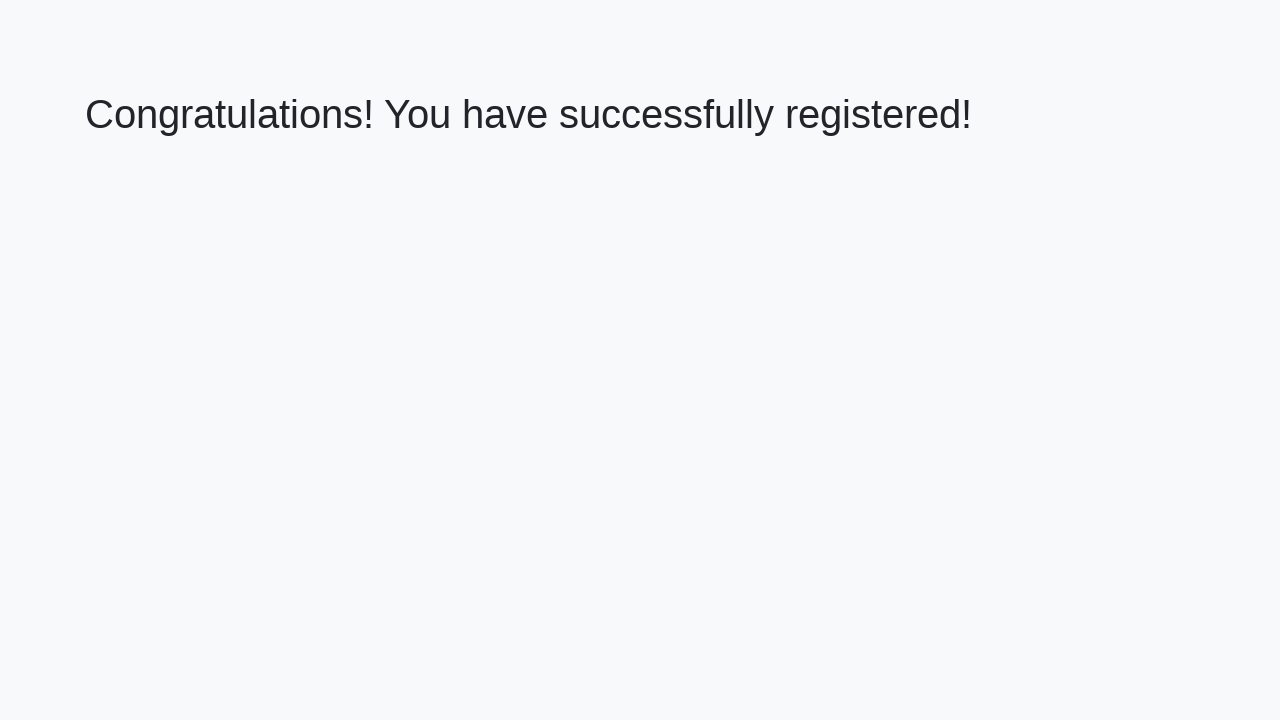

Retrieved success message text
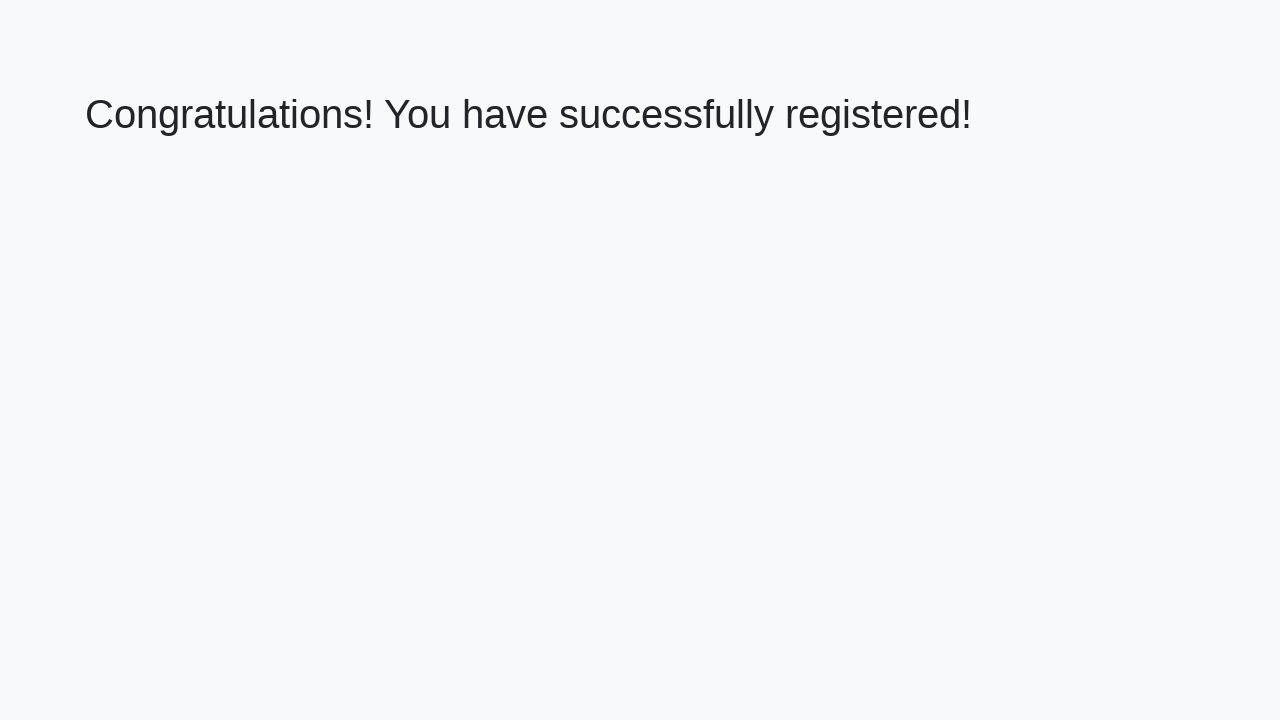

Verified success message: 'Congratulations! You have successfully registered!'
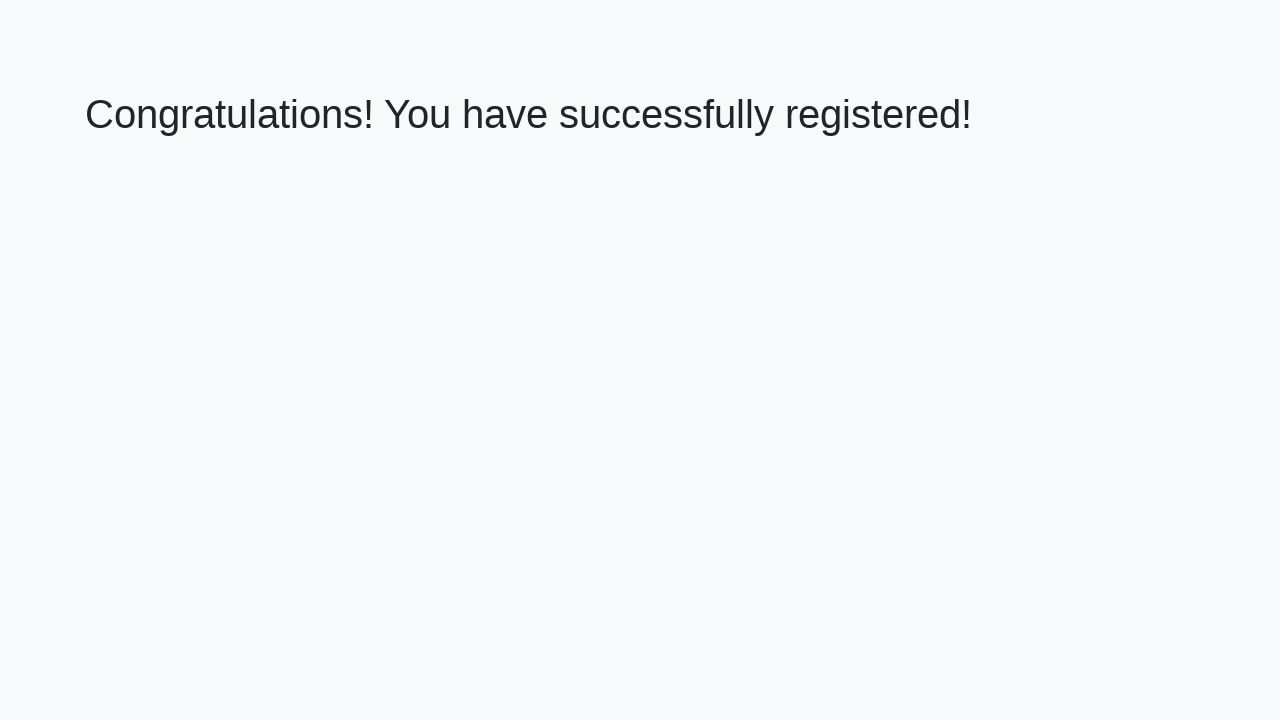

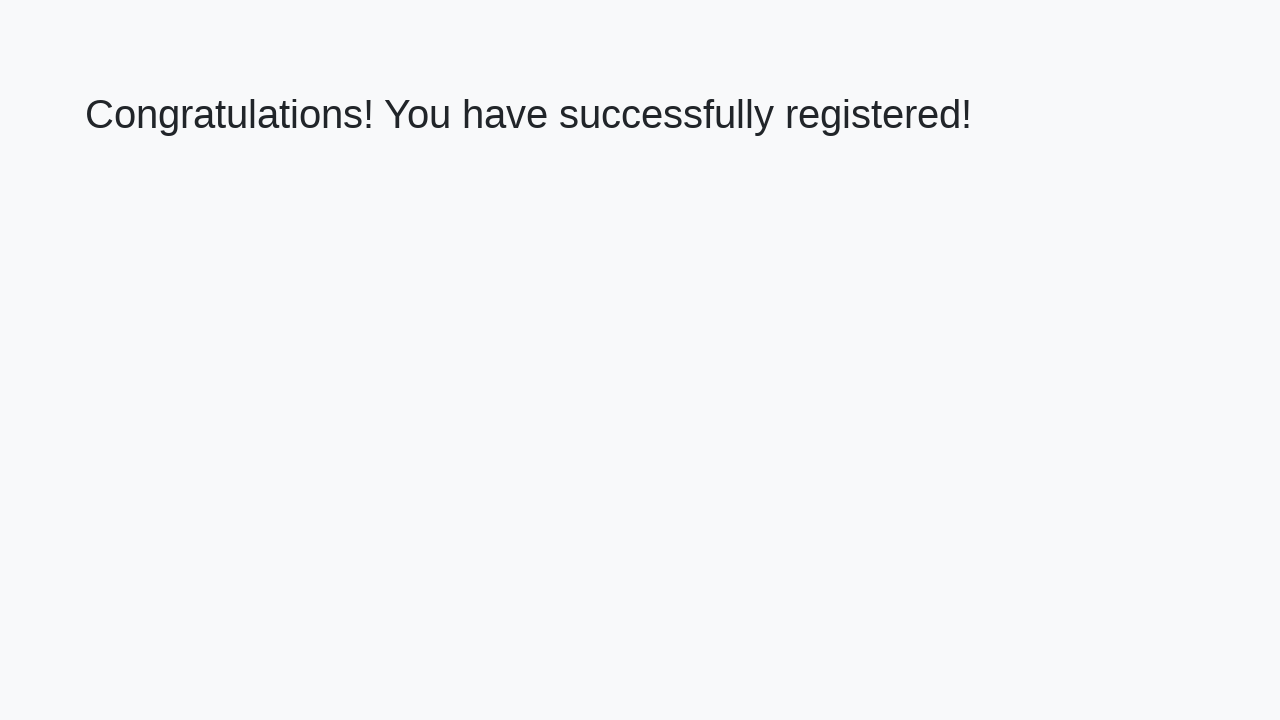